Tests copy and paste functionality using keyboard shortcuts to duplicate text

Starting URL: https://selenium.dev/selenium/web/single_text_input.html

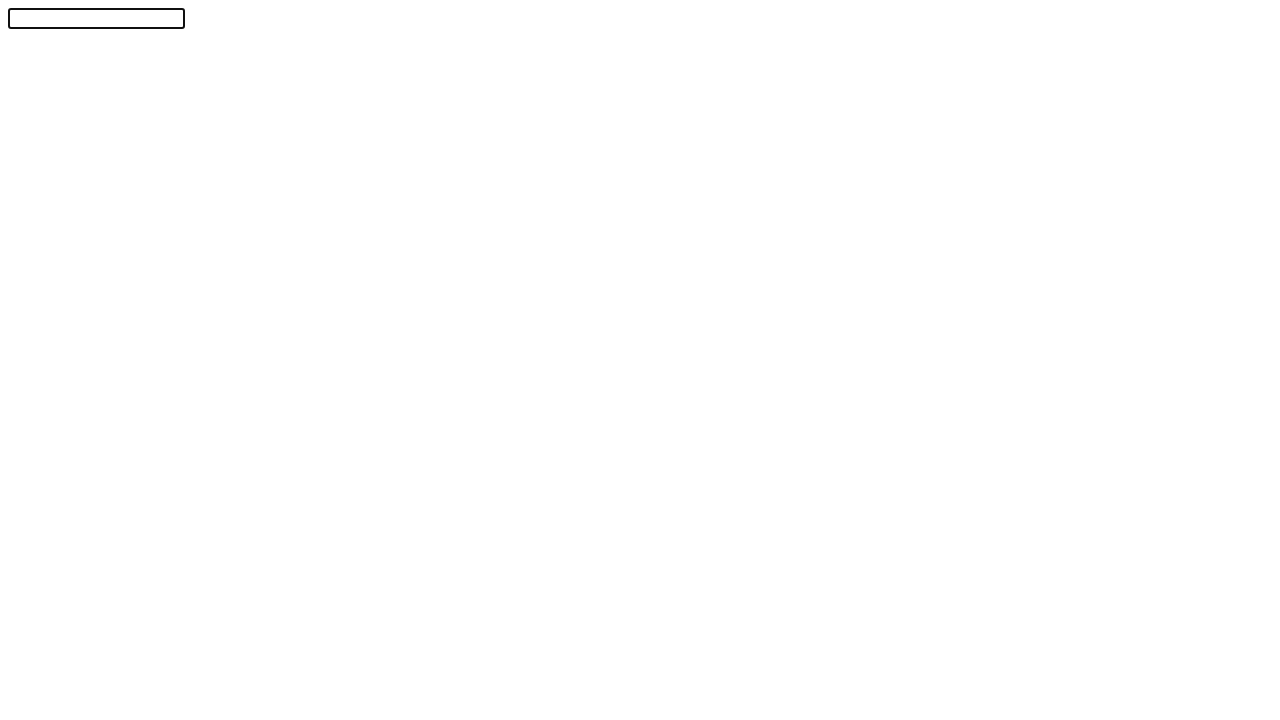

Typed 'Selenium!' into the text field
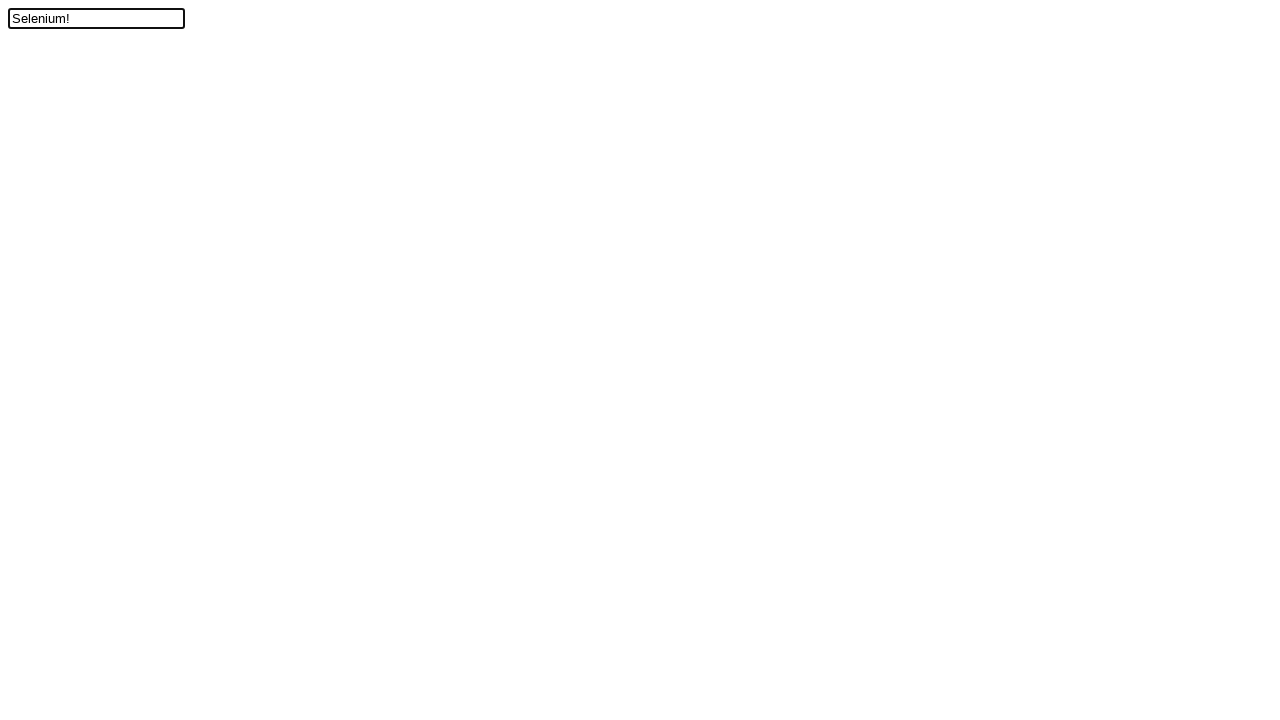

Moved cursor left using ArrowLeft
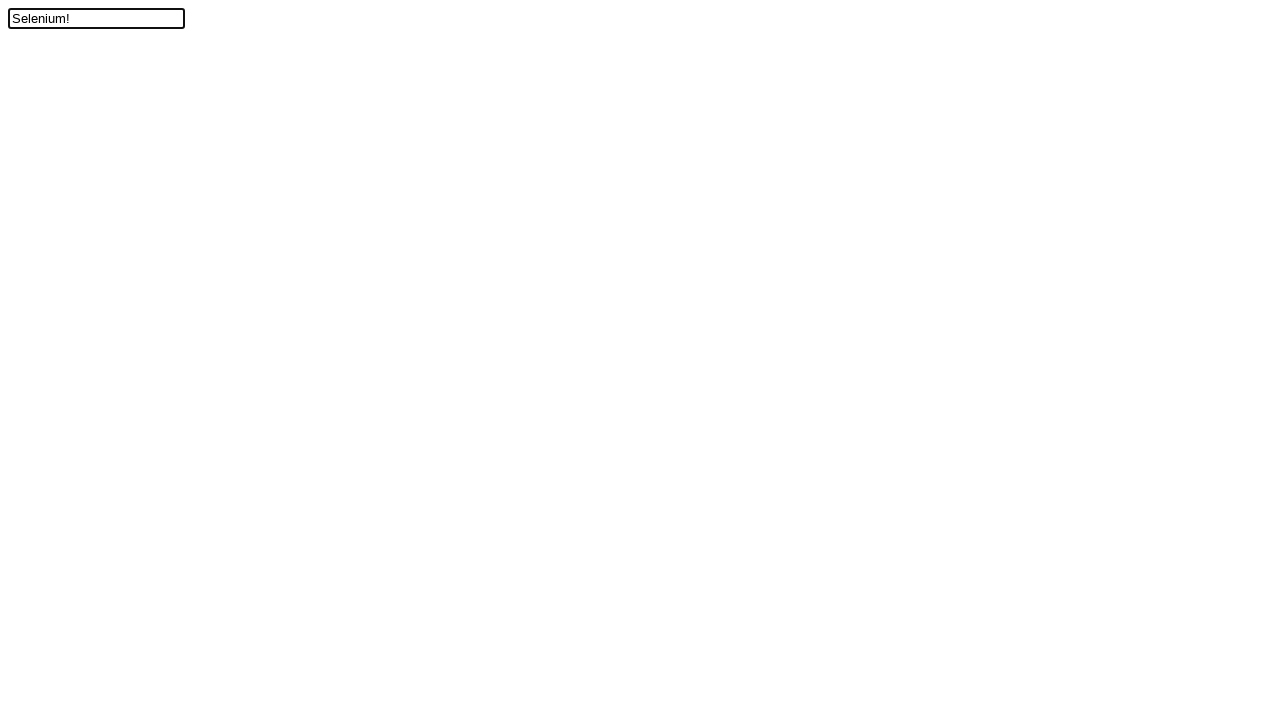

Held Shift key down to start selection
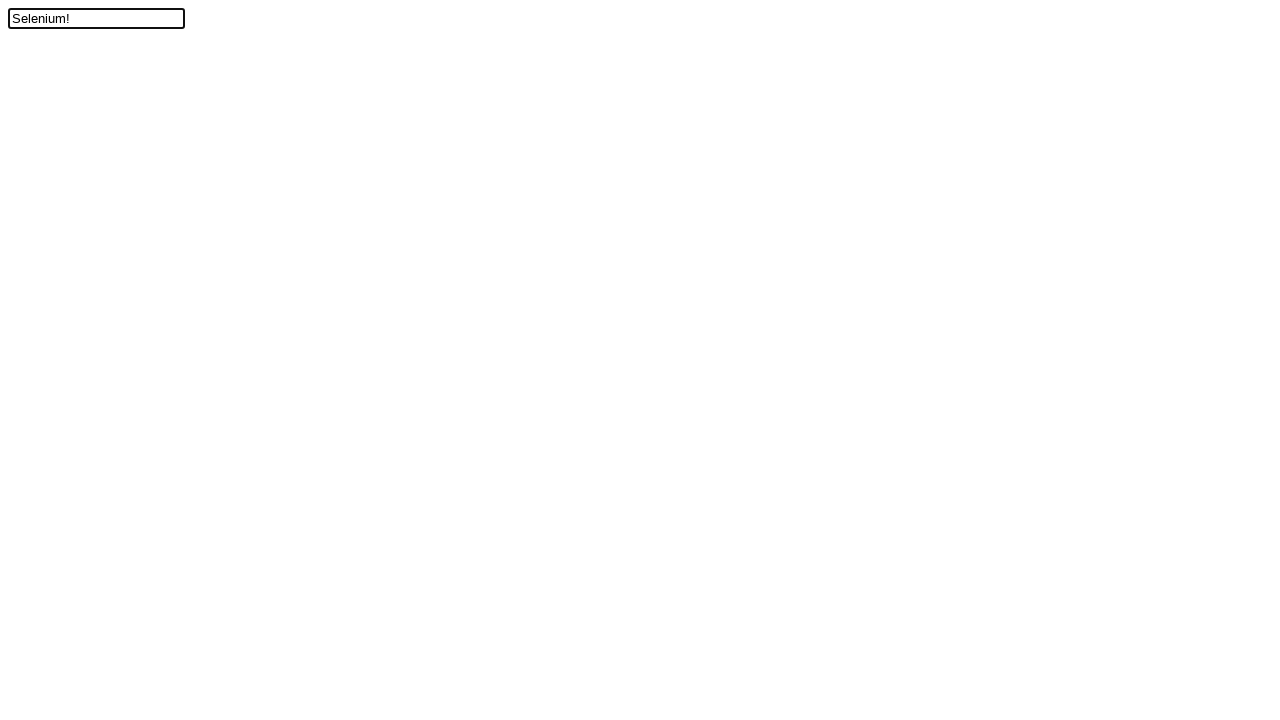

Pressed ArrowUp while Shift held to select text
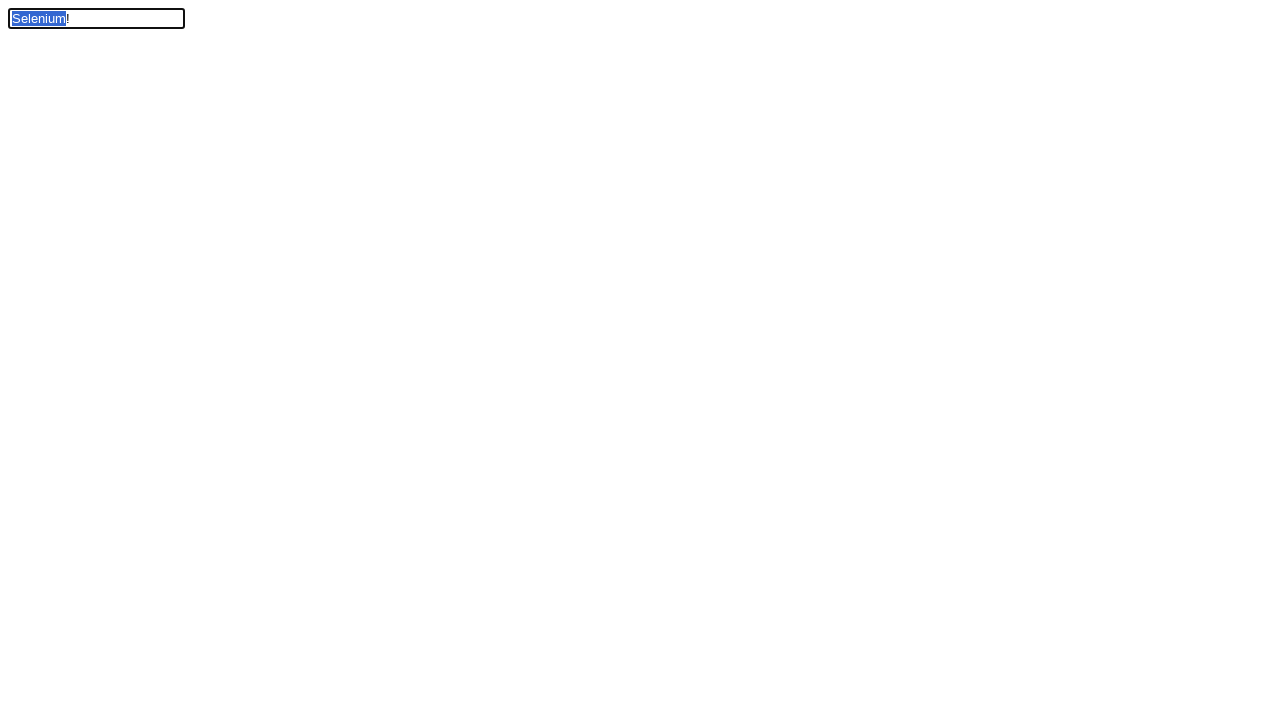

Released Shift key to complete selection
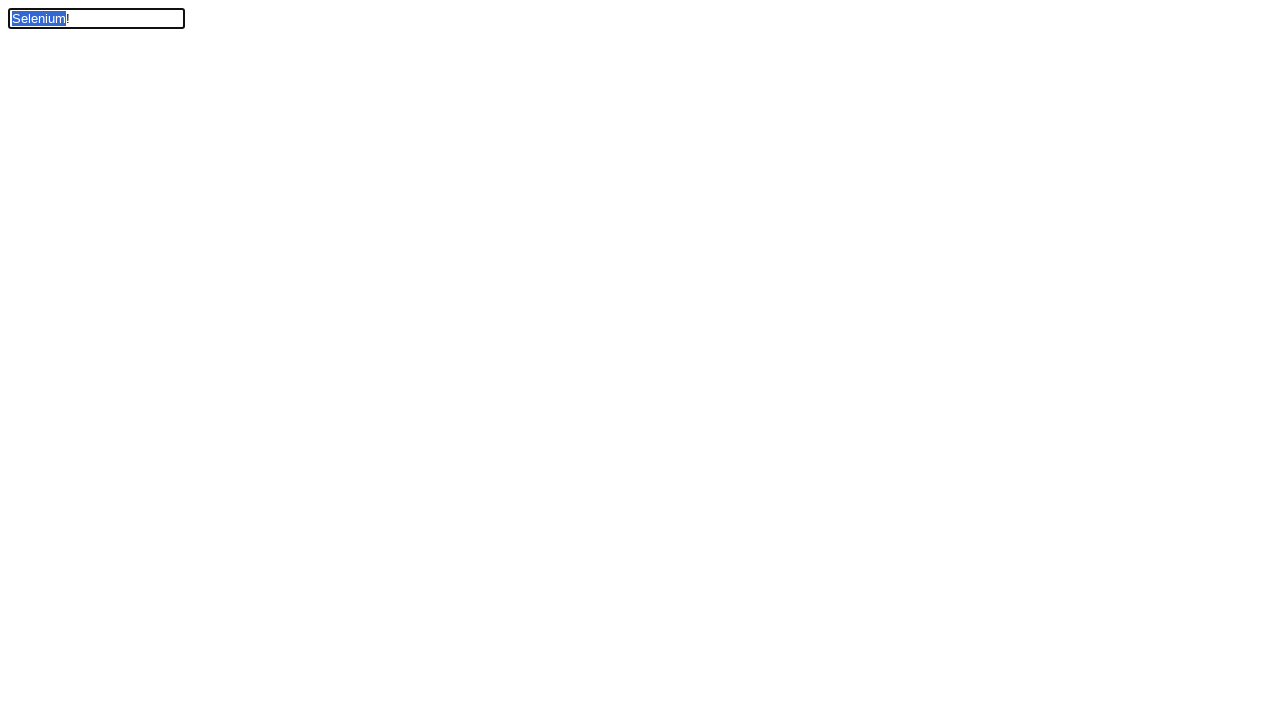

Held down Control key for keyboard shortcut
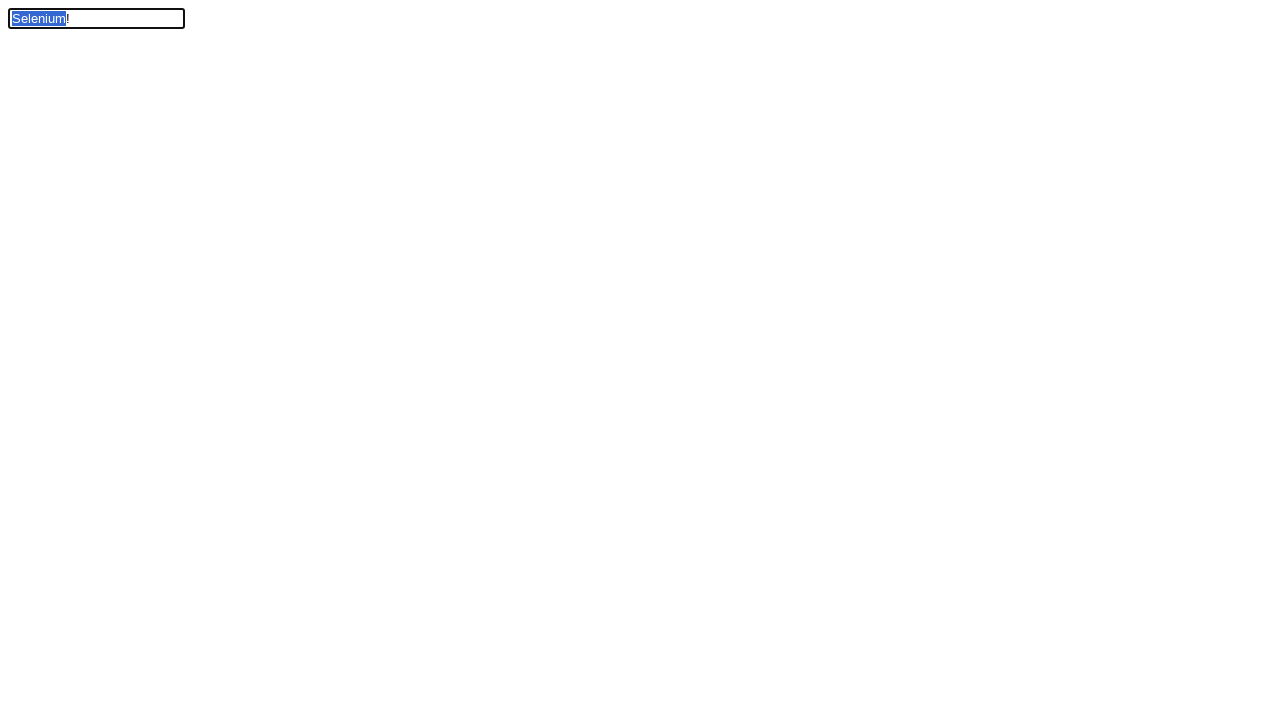

Pressed X to cut selected text
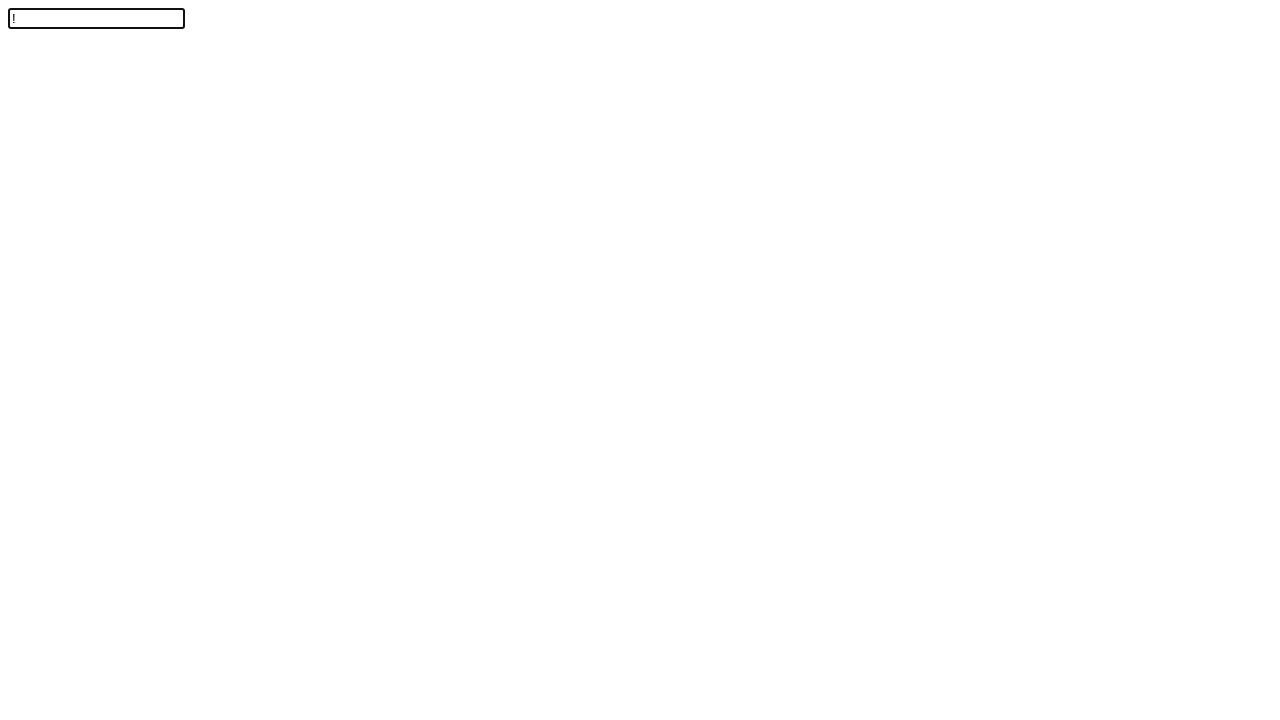

Pressed V to paste cut text (first paste)
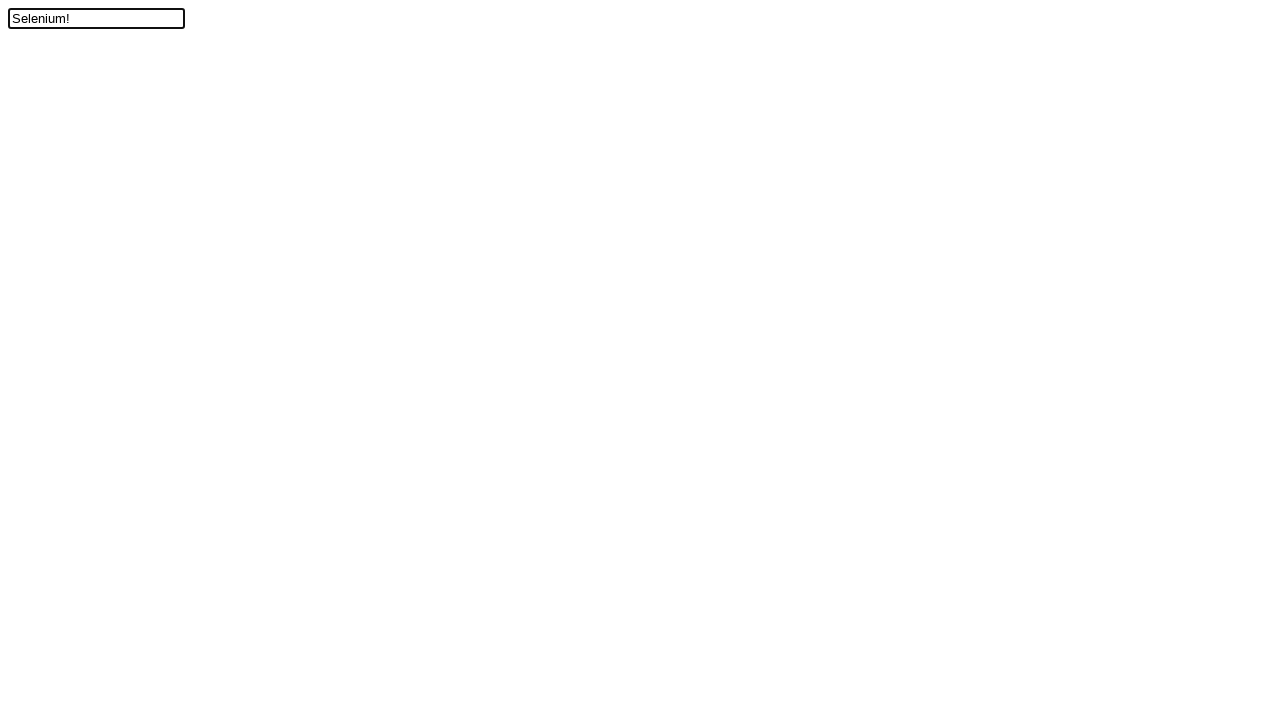

Pressed V to paste cut text (second paste)
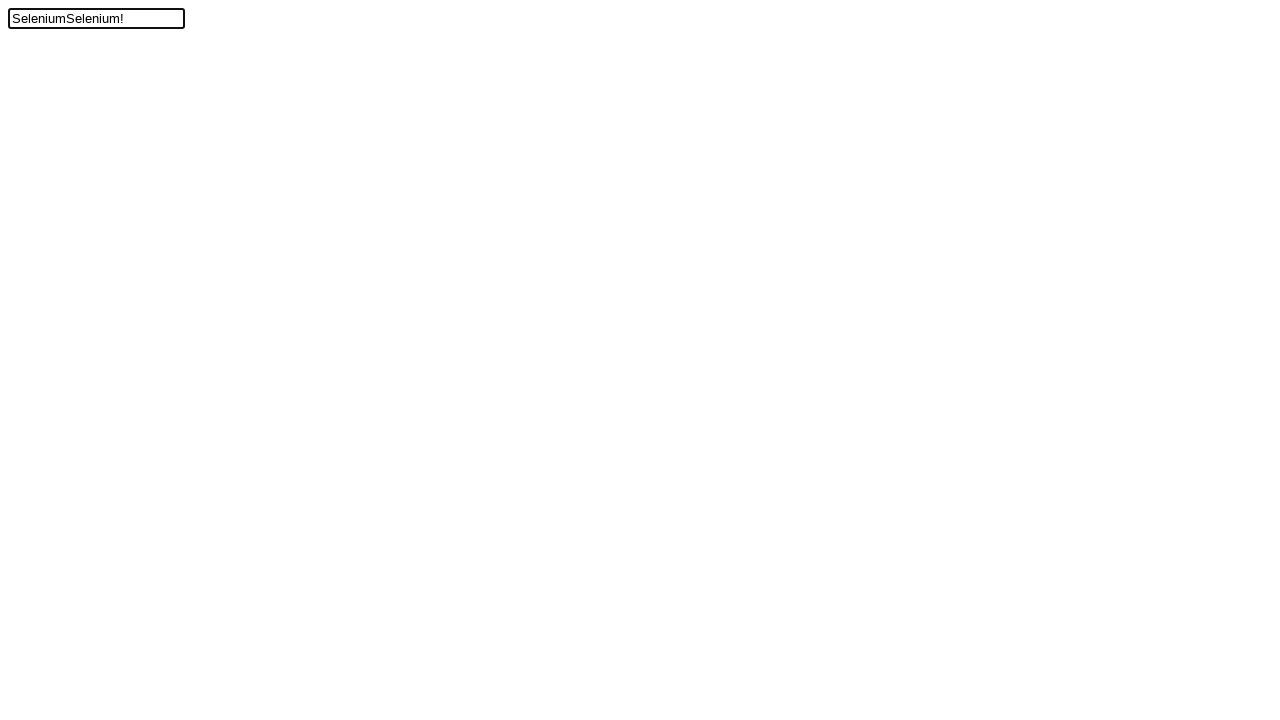

Released Control key
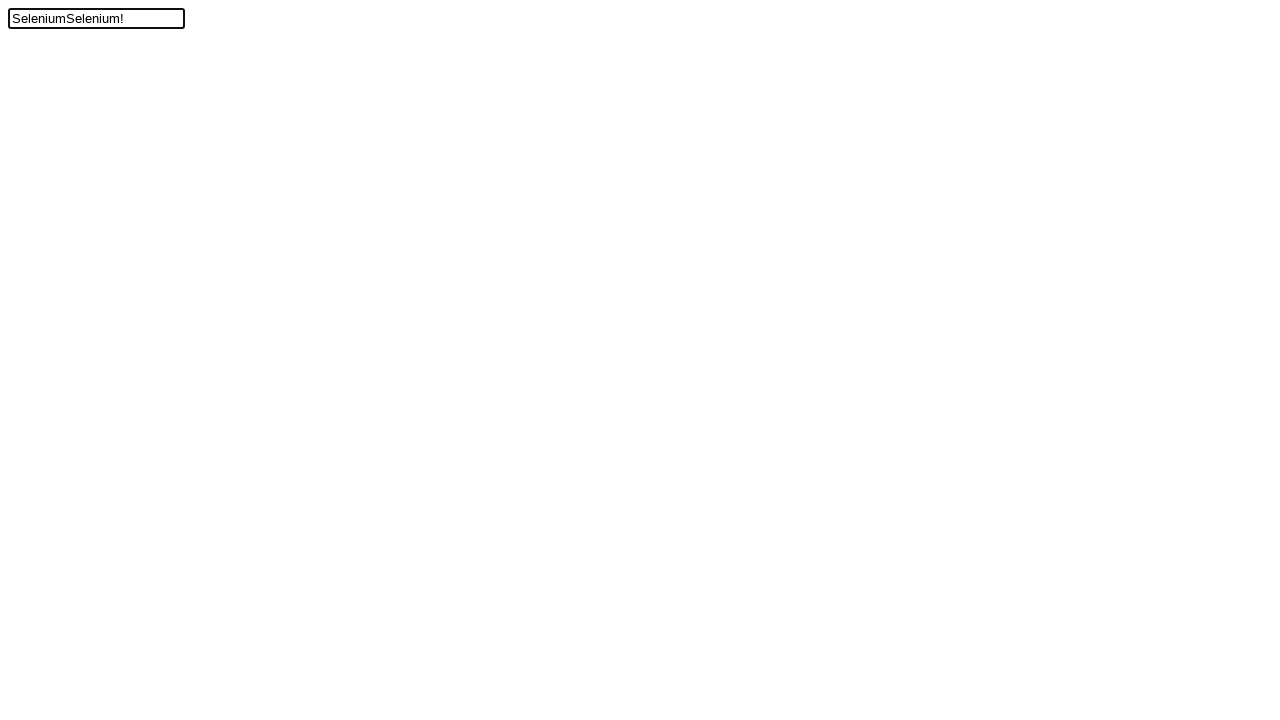

Located text input field for verification
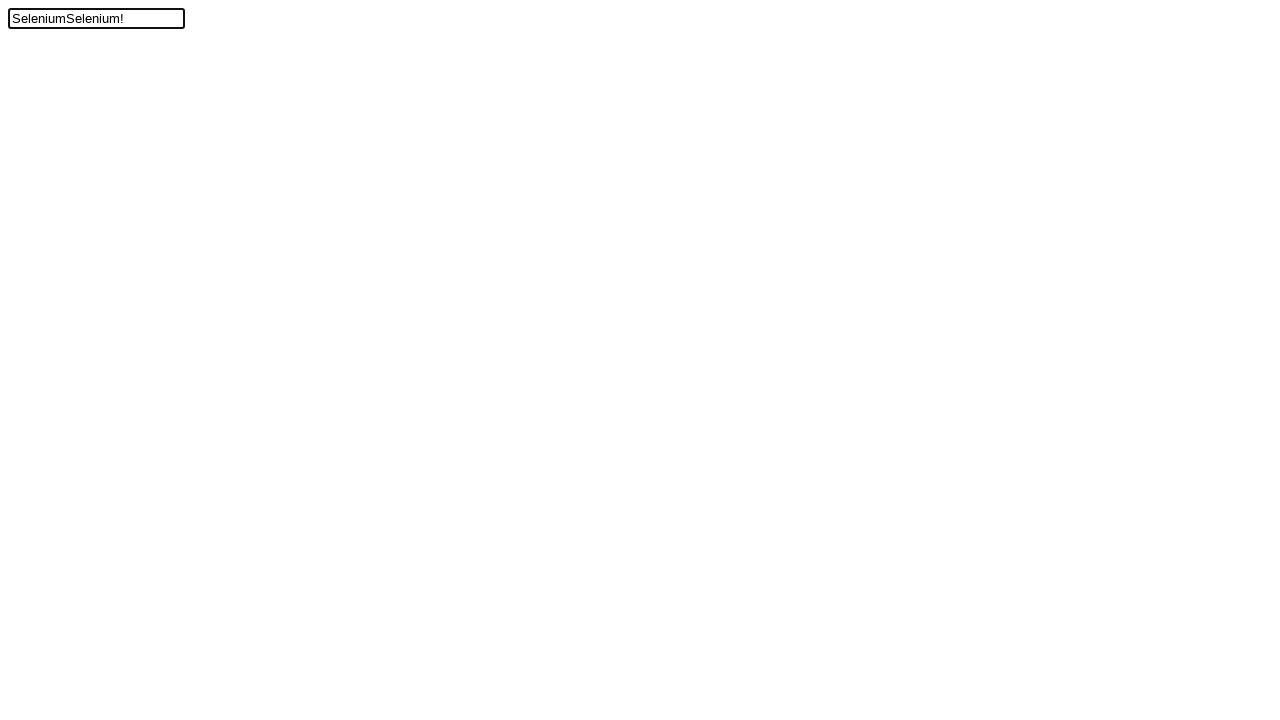

Verified text field contains 'SeleniumSelenium!' (copy and paste successful)
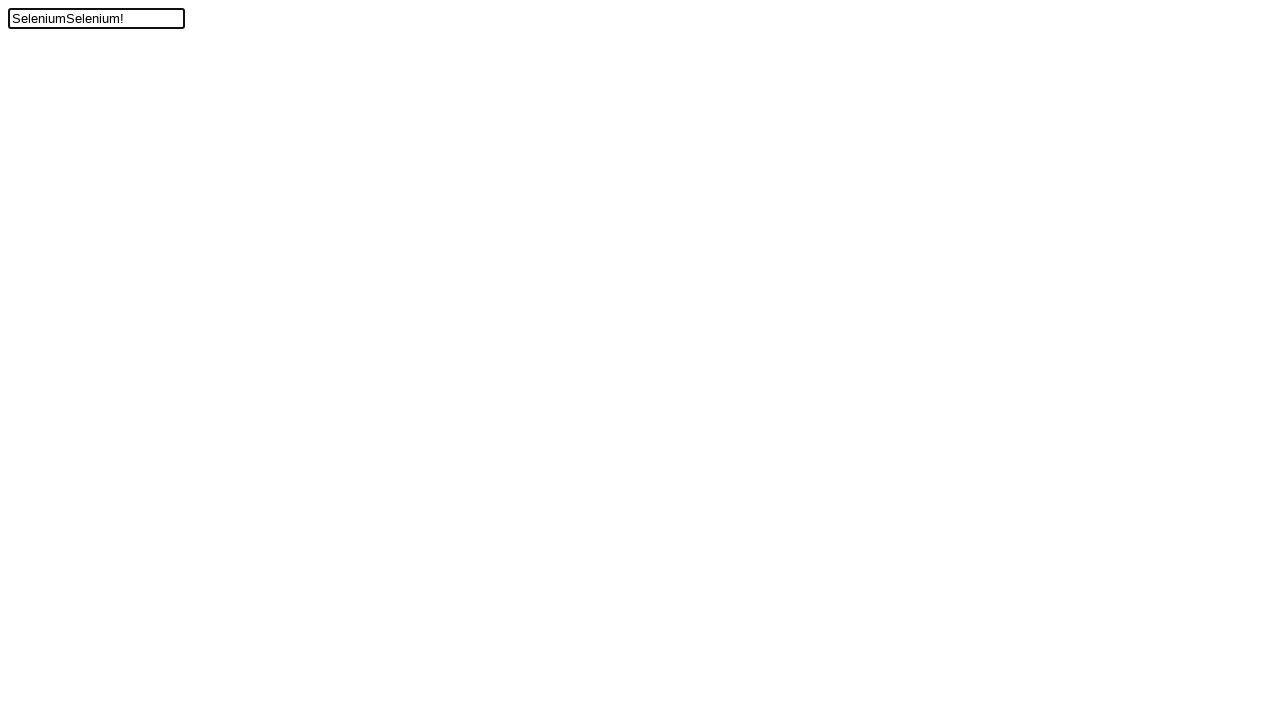

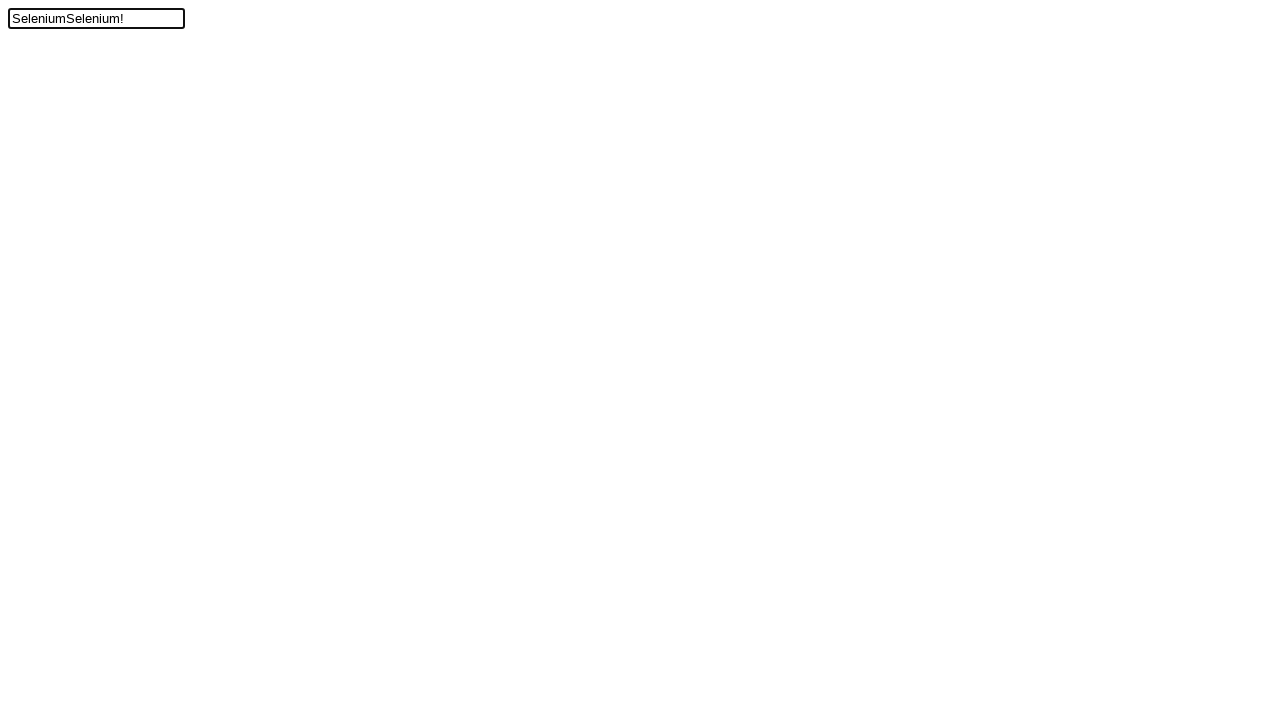